Navigates to astrology.com and clicks on a zodiac sign (Aries) to view the daily horoscope, then waits for the horoscope content to load.

Starting URL: https://www.astrology.com

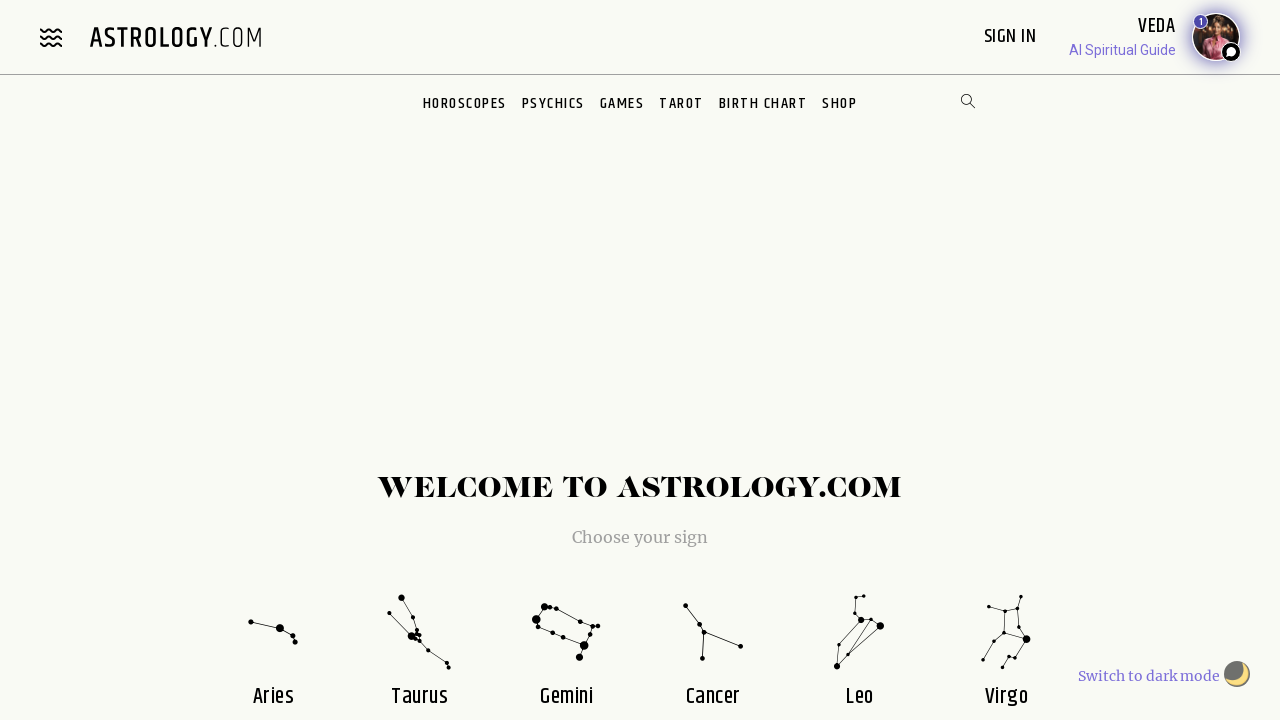

Navigated to astrology.com
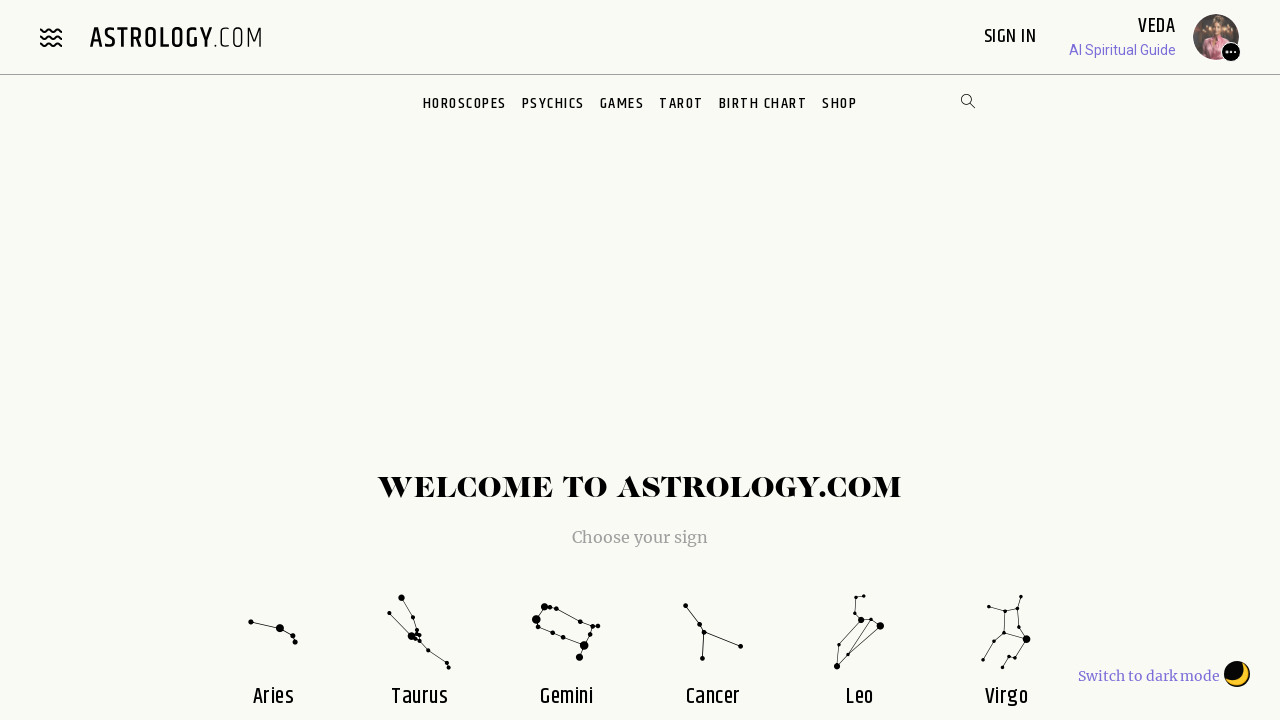

Page DOM content loaded
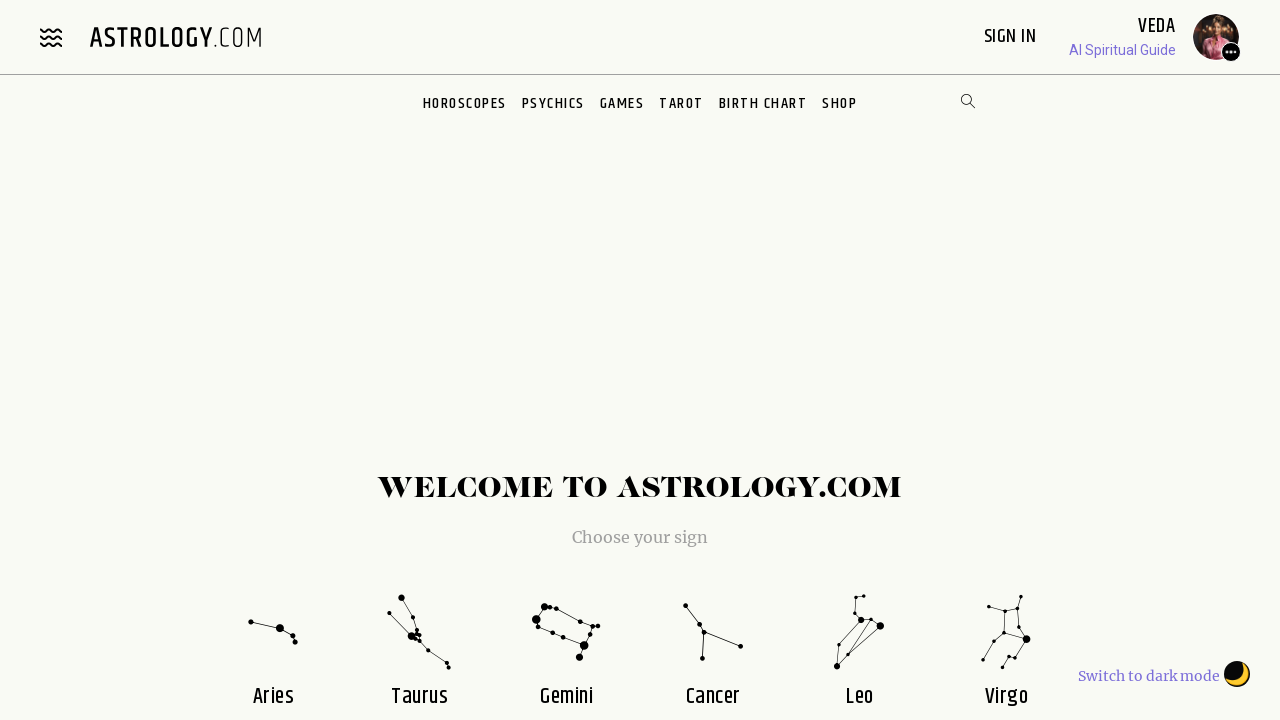

Clicked on Aries zodiac sign link at (273, 632) on a[href*="aries"]
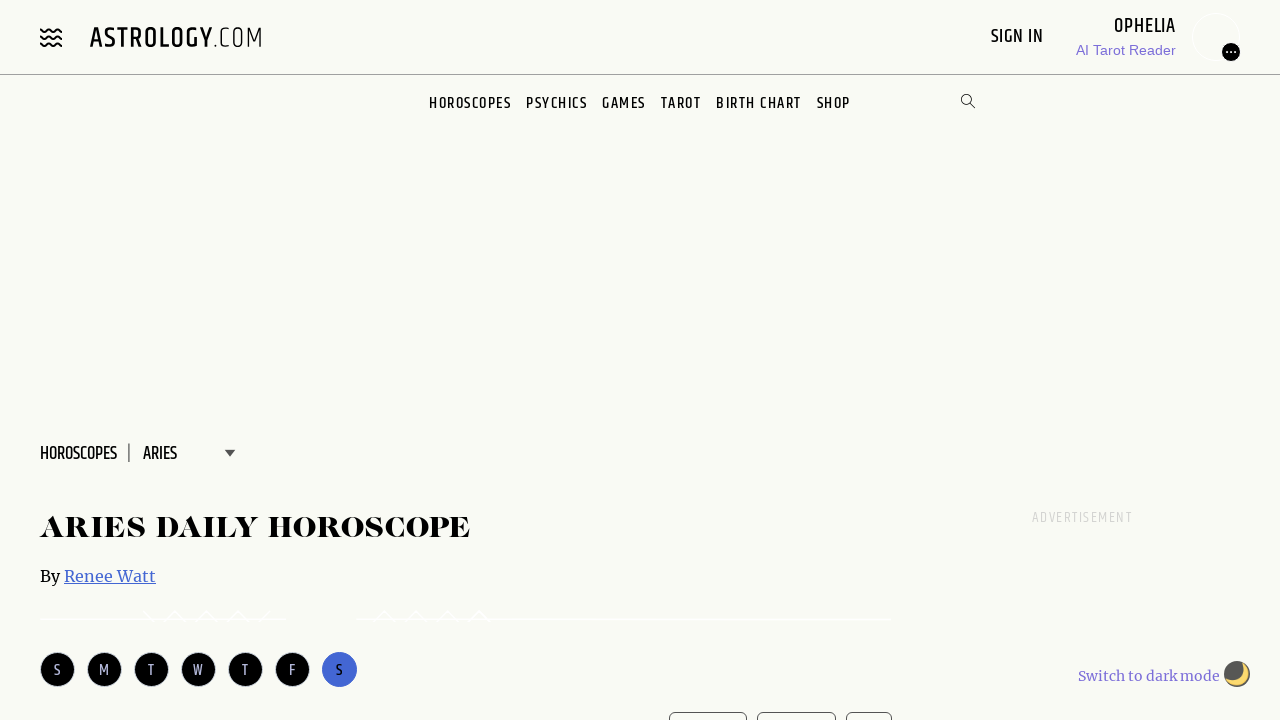

Daily horoscope content loaded for Aries
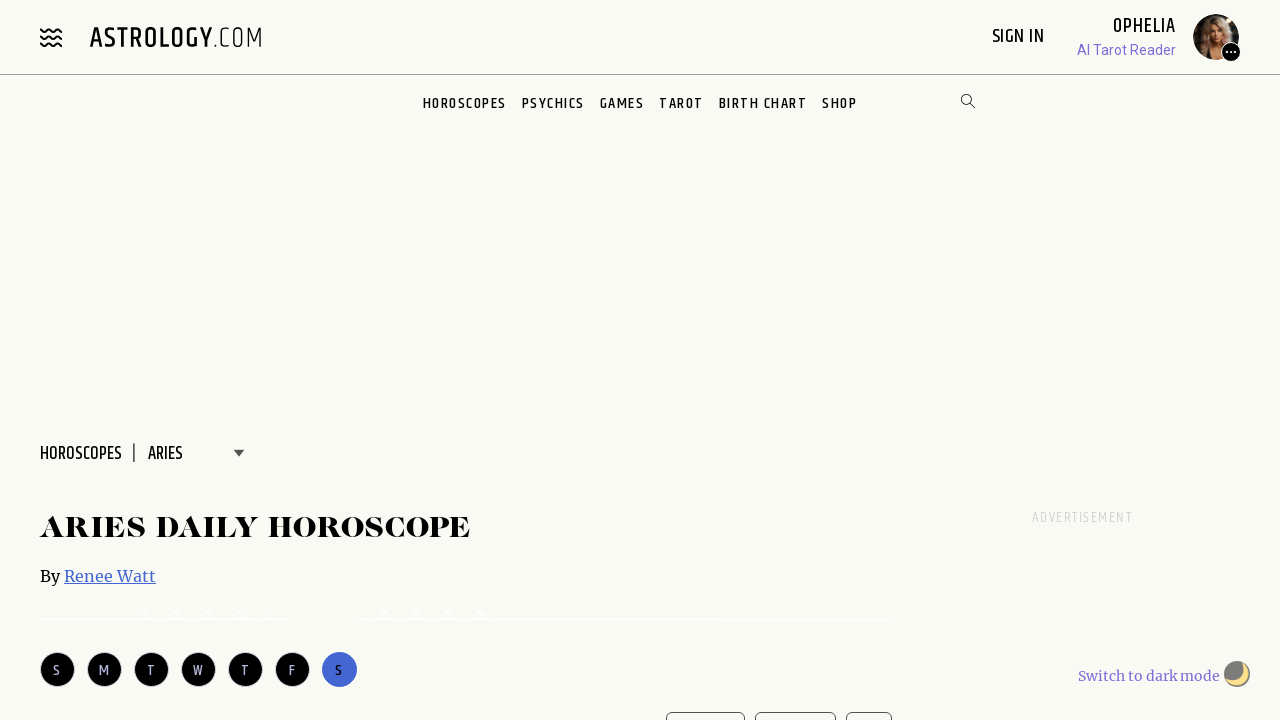

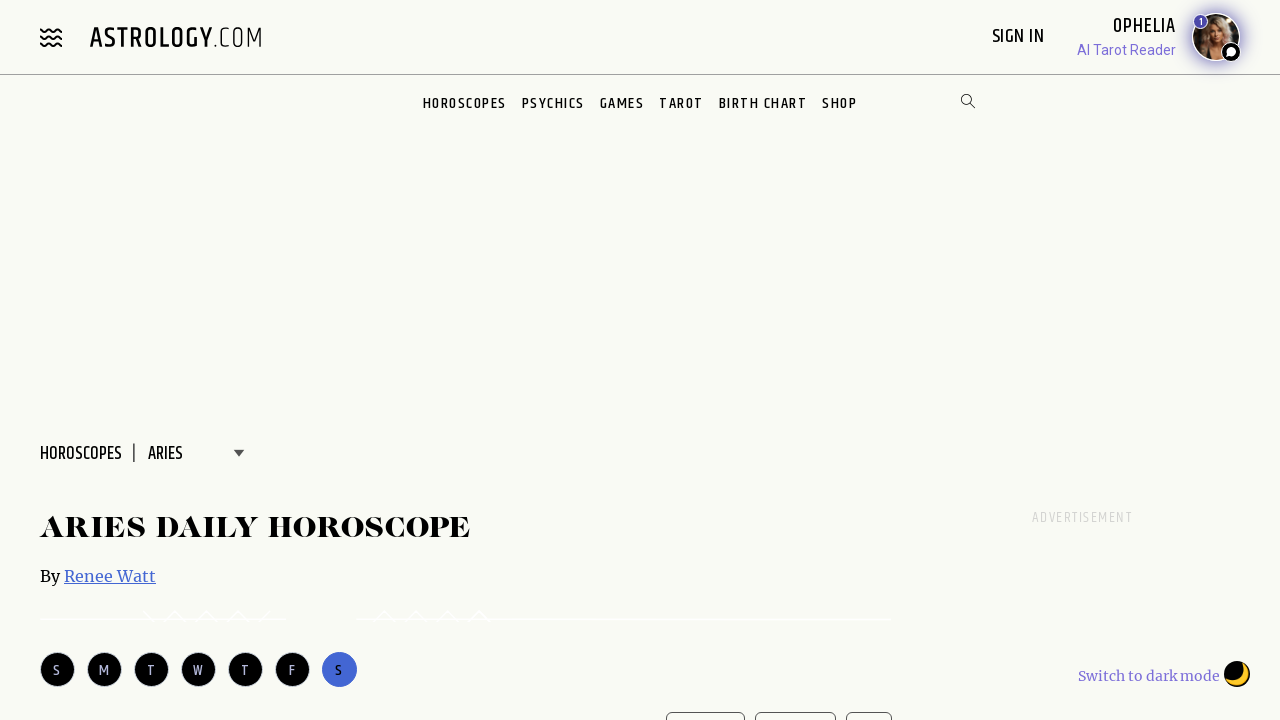